Tests checkbox handling on a practice automation site by selecting the first three checkboxes and then unselecting any that are selected

Starting URL: https://testautomationpractice.blogspot.com/

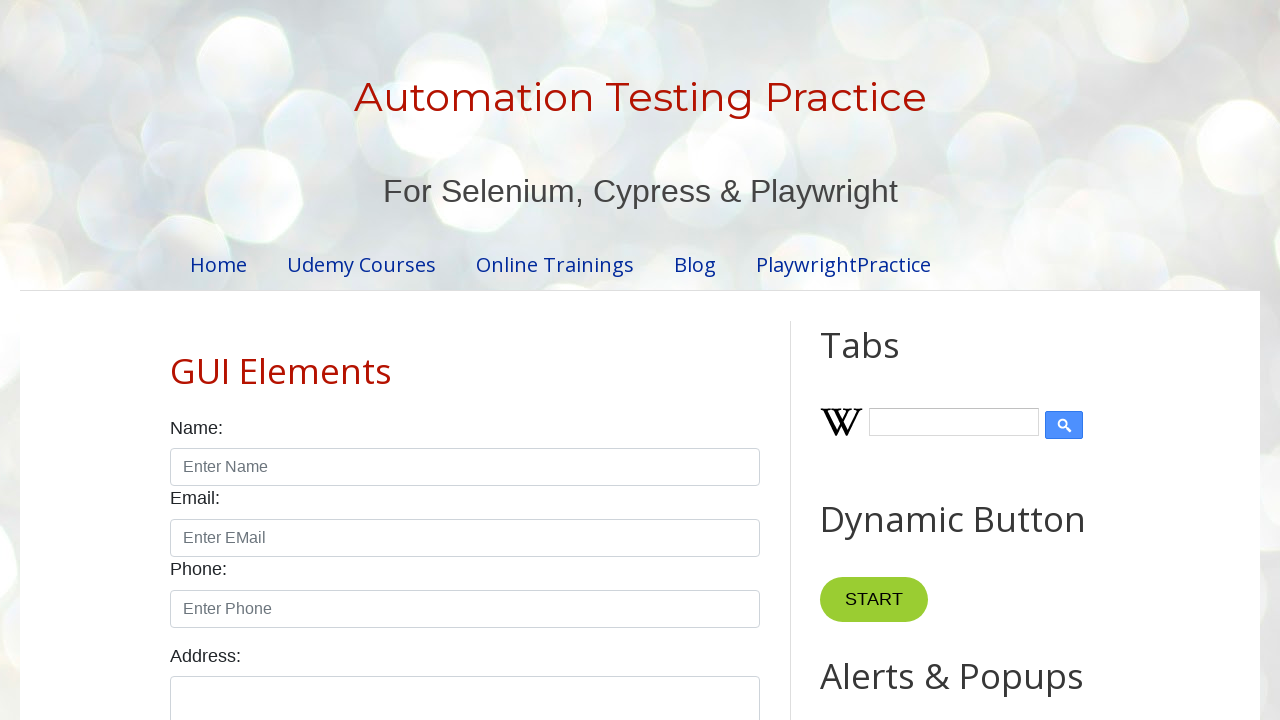

Navigated to practice automation site
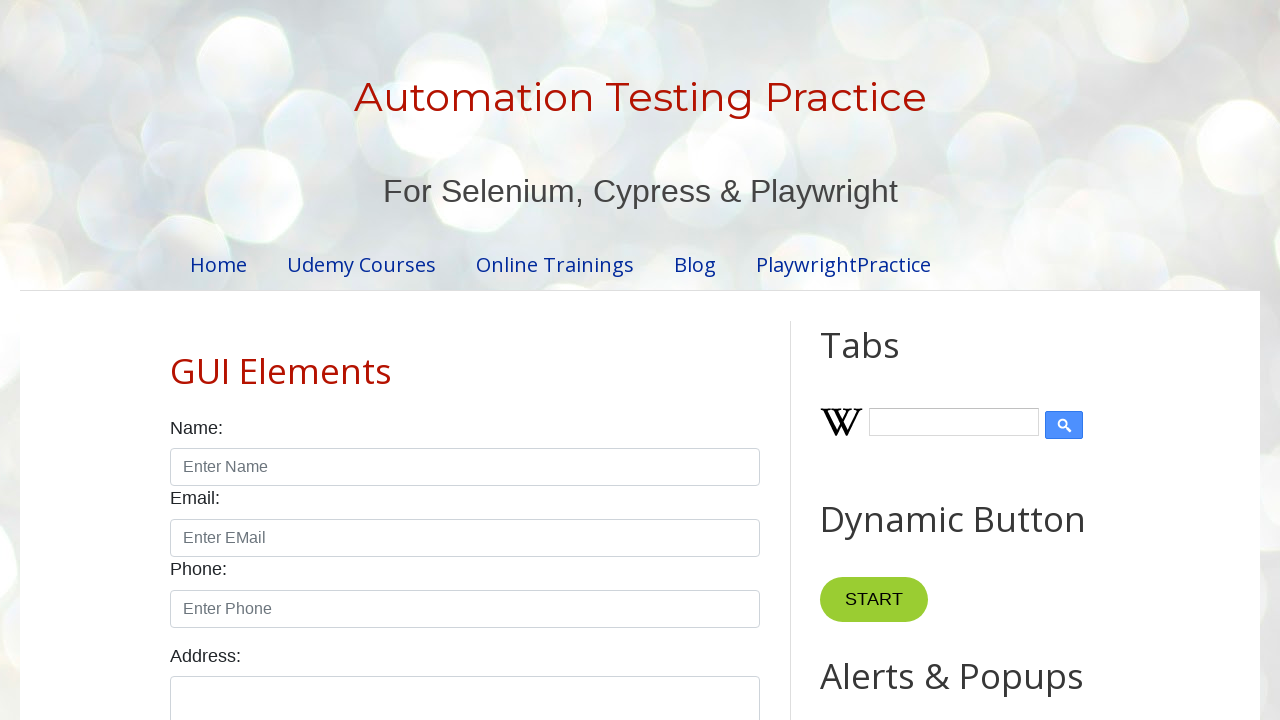

Located all checkboxes with form-check-input class
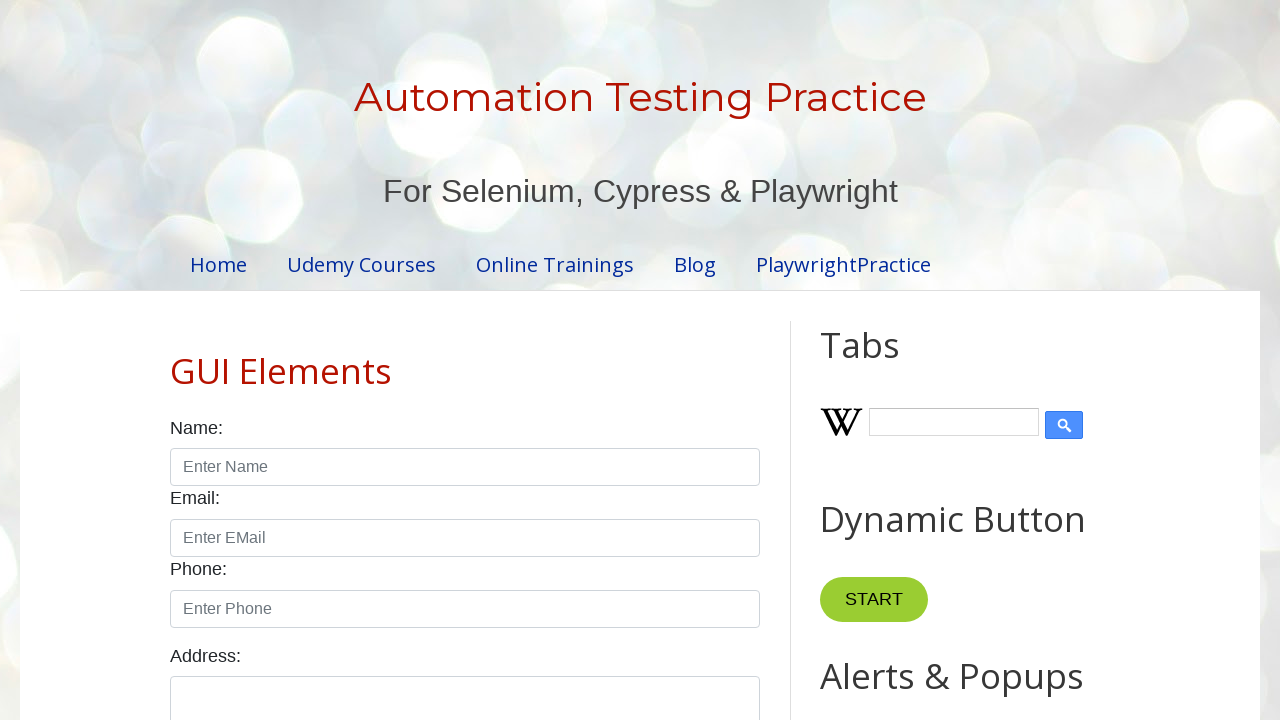

Clicked checkbox 1 to select it at (176, 360) on input.form-check-input[type='checkbox'] >> nth=0
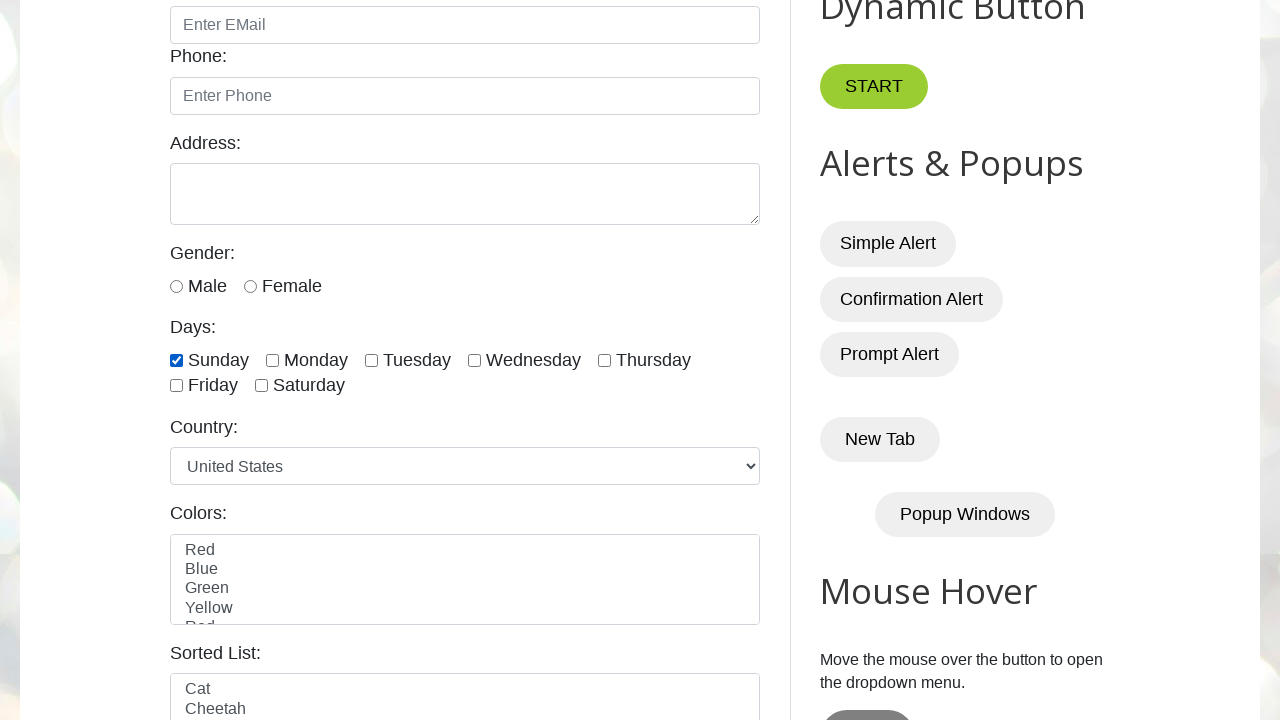

Clicked checkbox 2 to select it at (272, 360) on input.form-check-input[type='checkbox'] >> nth=1
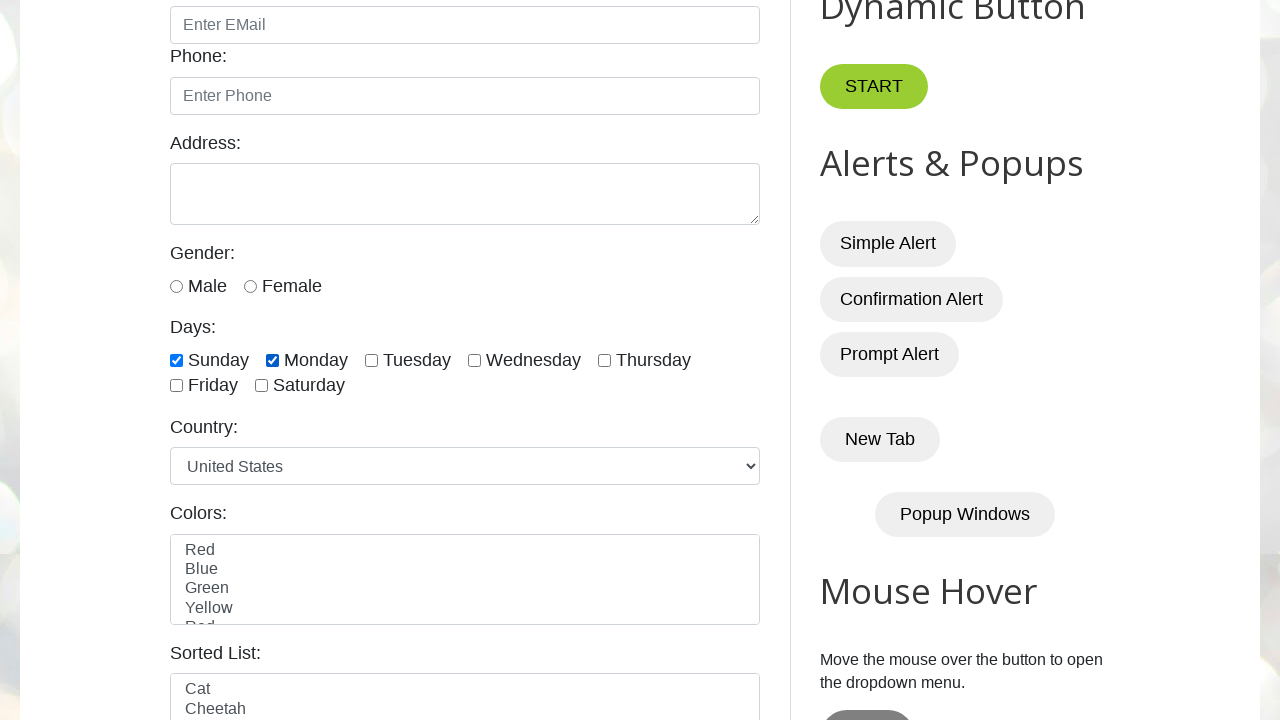

Clicked checkbox 3 to select it at (372, 360) on input.form-check-input[type='checkbox'] >> nth=2
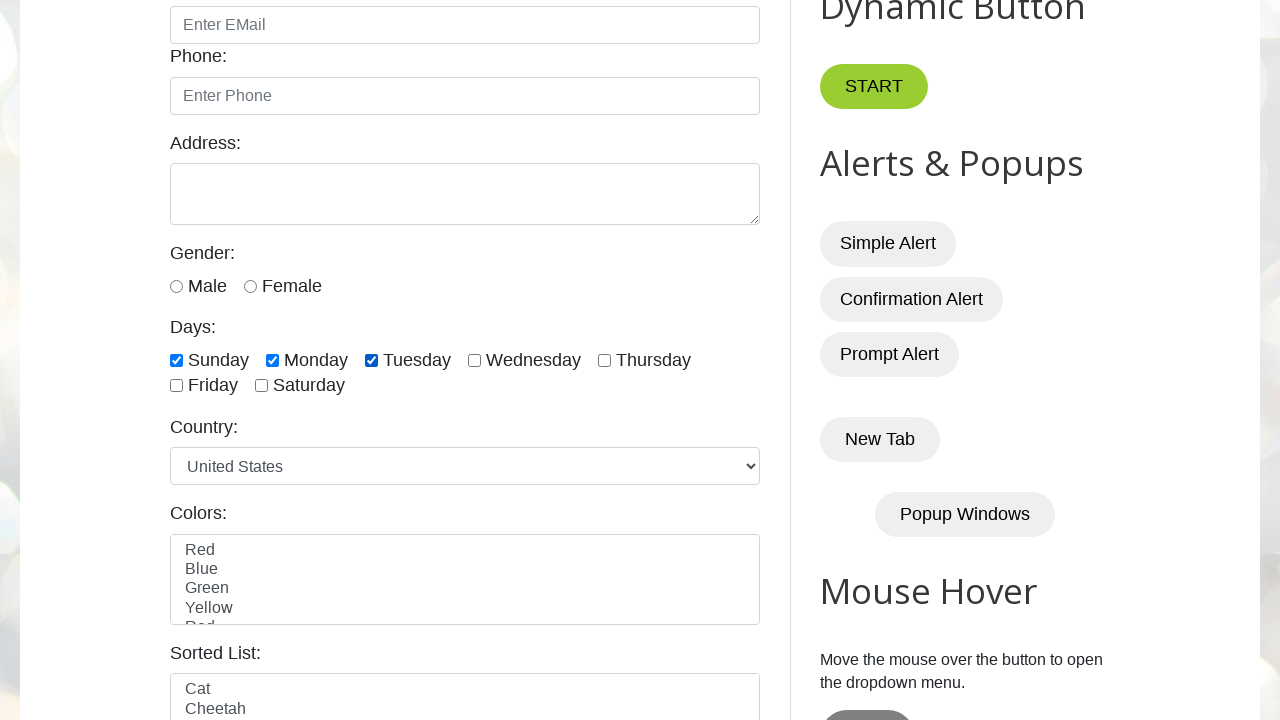

Waited 1 second for checkbox state to update
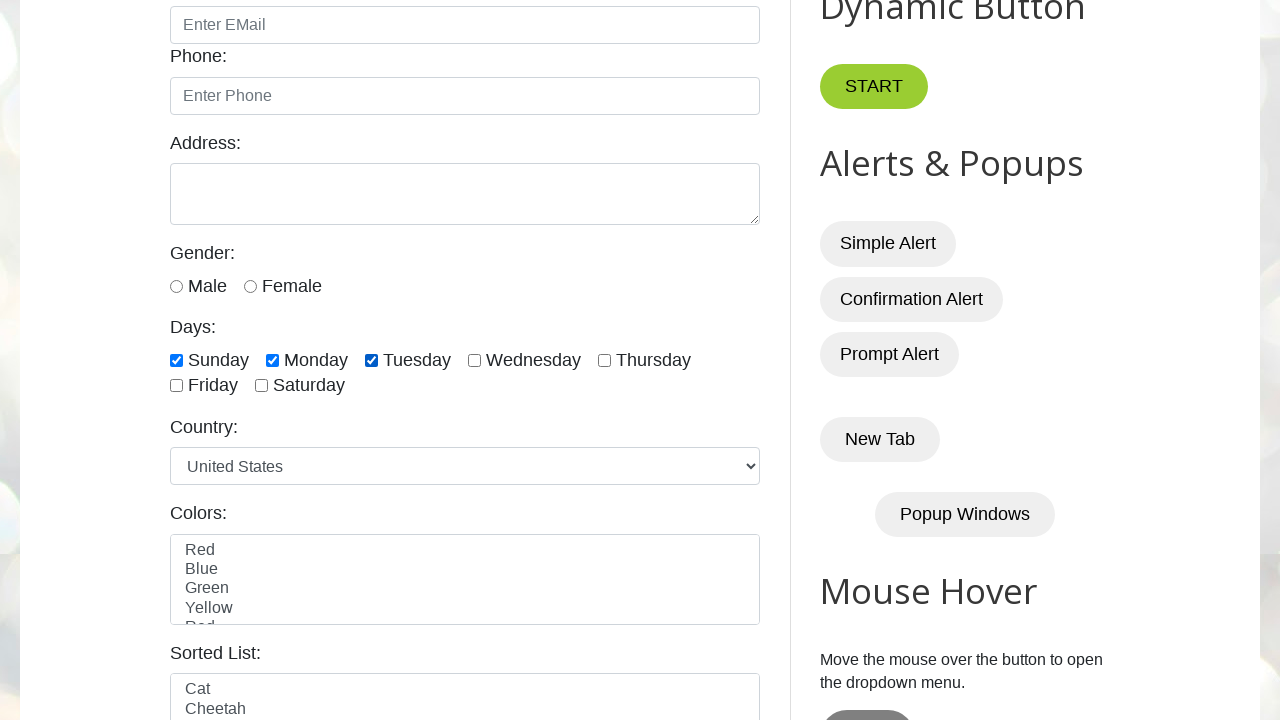

Retrieved total checkbox count: 7
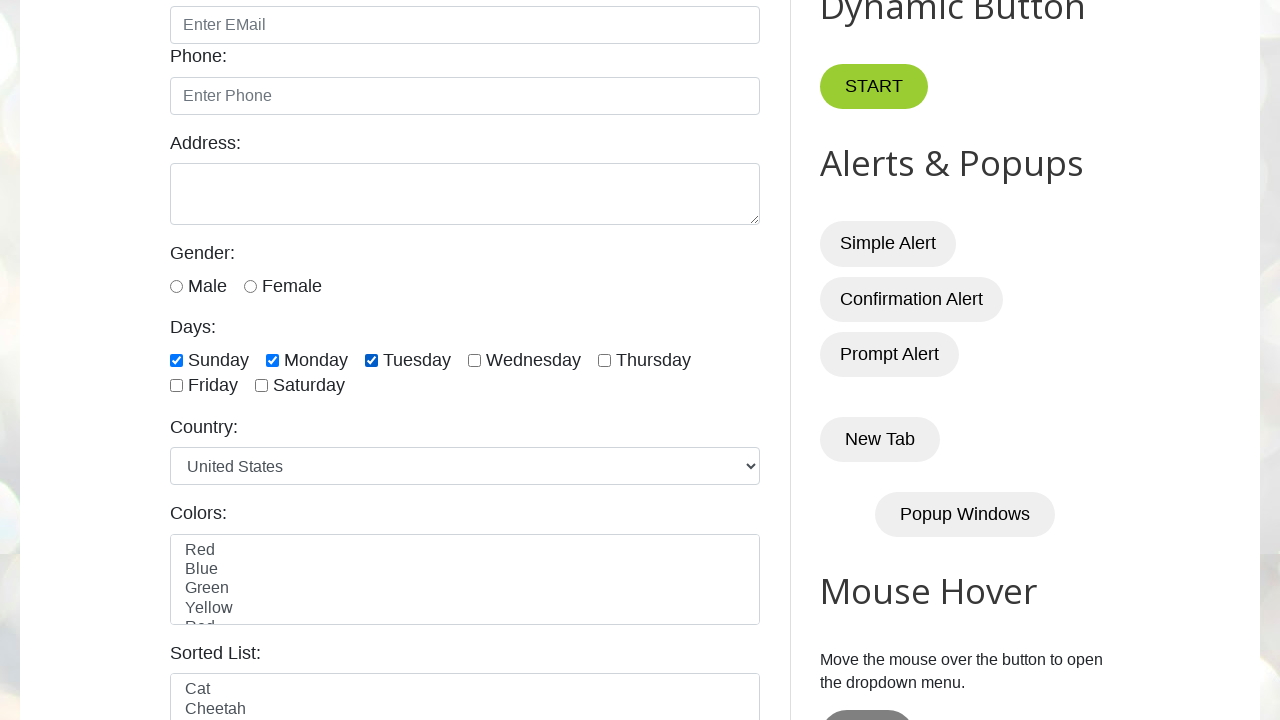

Retrieved checkbox 1 element
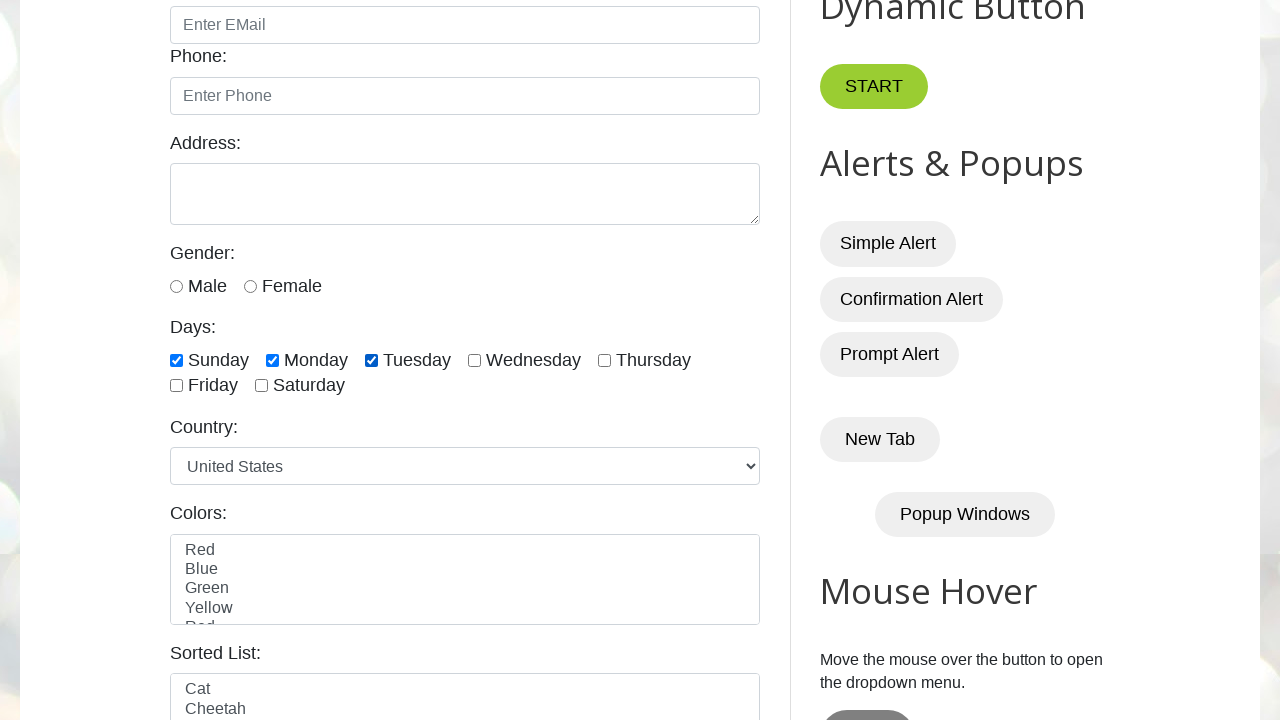

Checkbox 1 was checked, clicked to unselect it at (176, 360) on input.form-check-input[type='checkbox'] >> nth=0
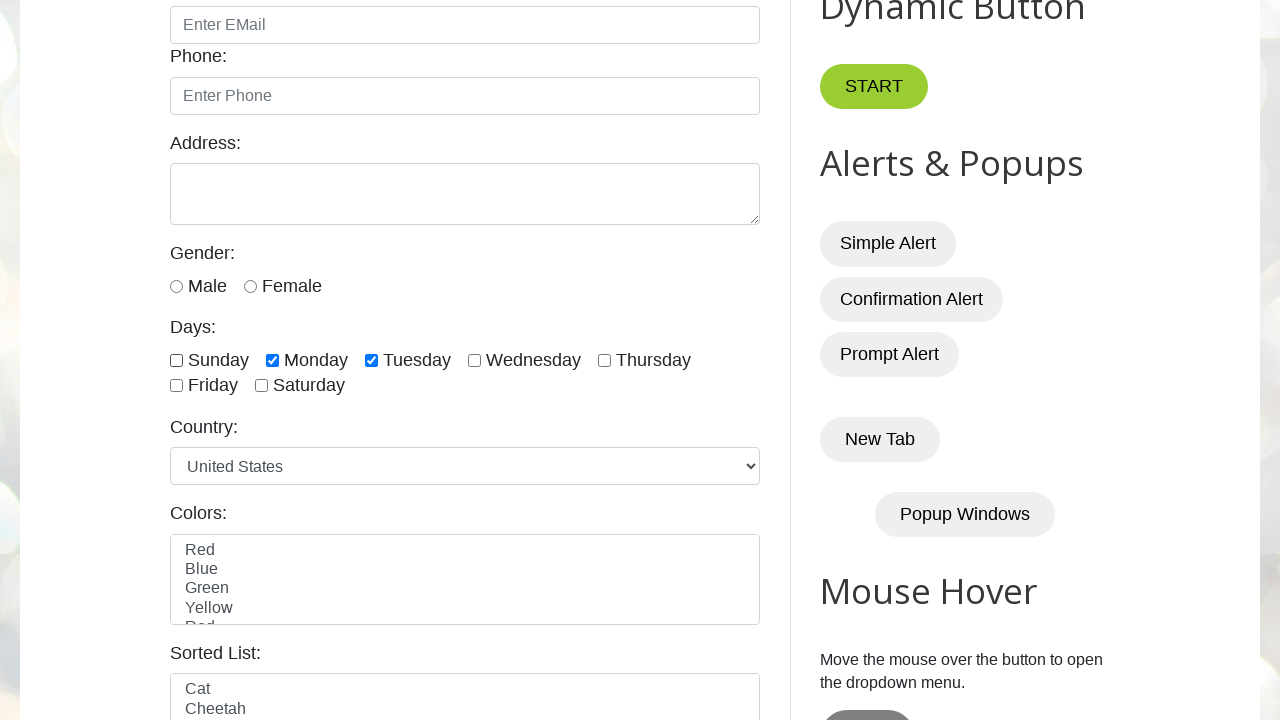

Retrieved checkbox 2 element
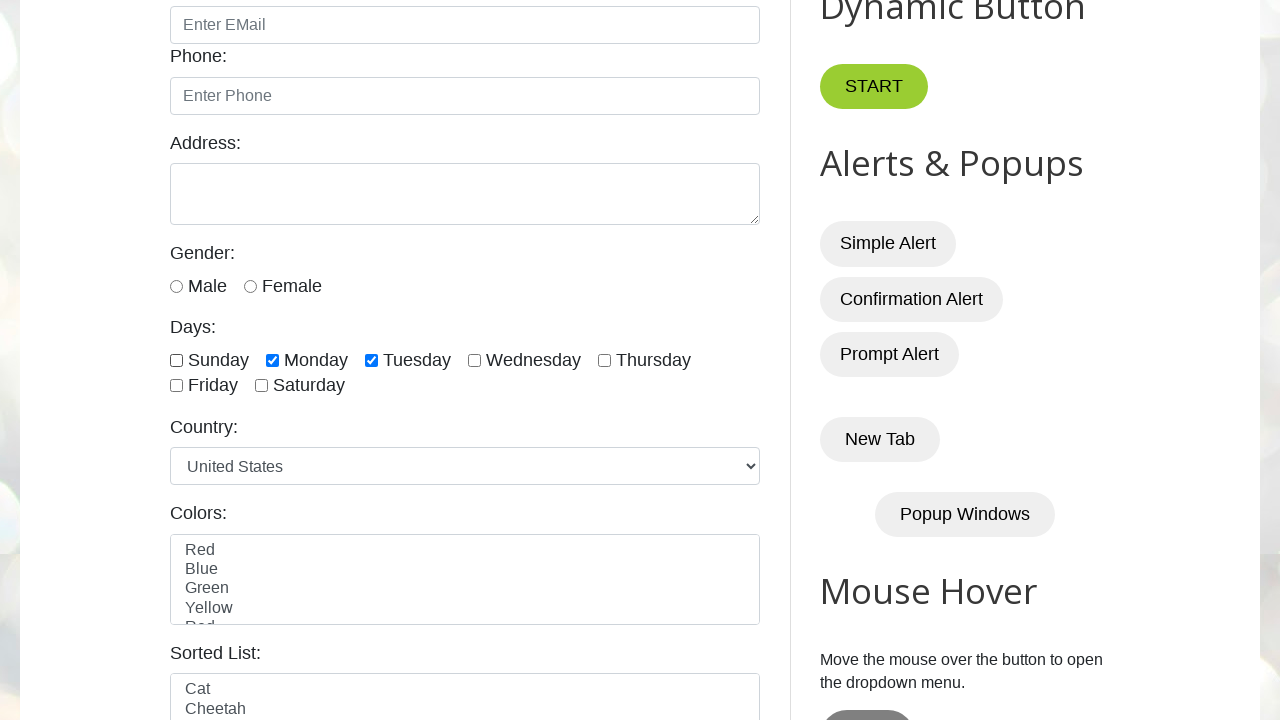

Checkbox 2 was checked, clicked to unselect it at (272, 360) on input.form-check-input[type='checkbox'] >> nth=1
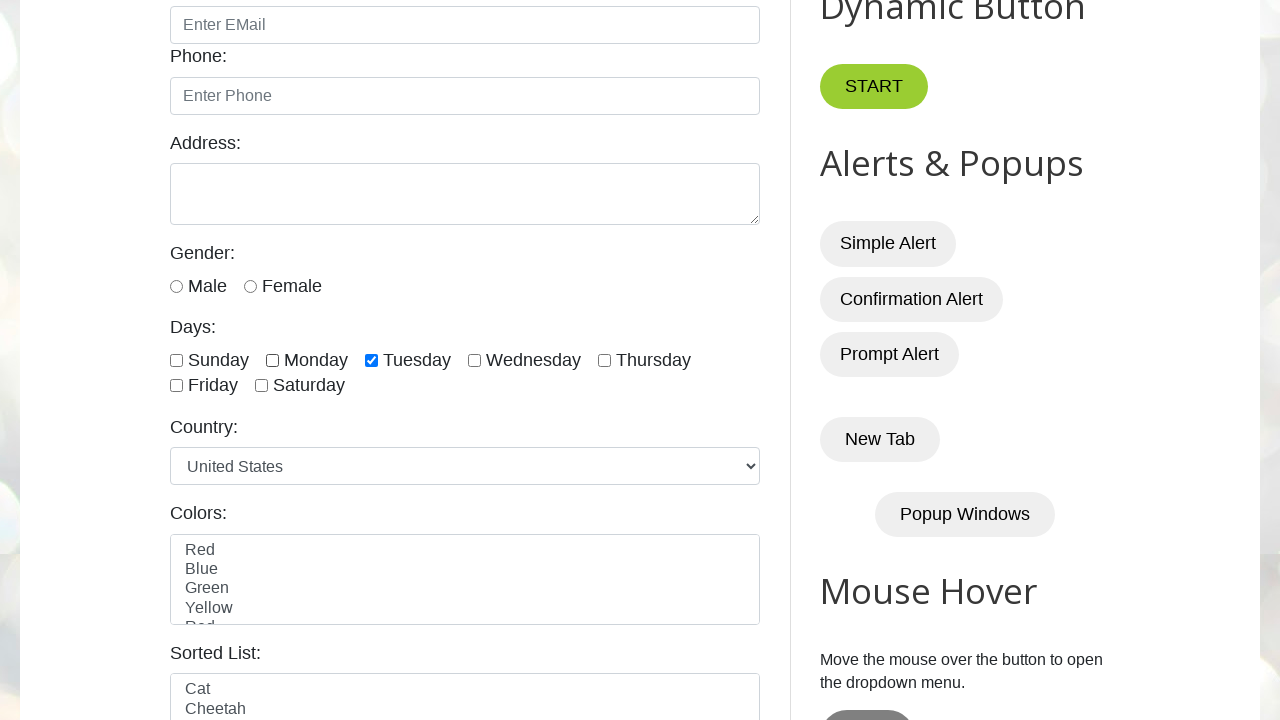

Retrieved checkbox 3 element
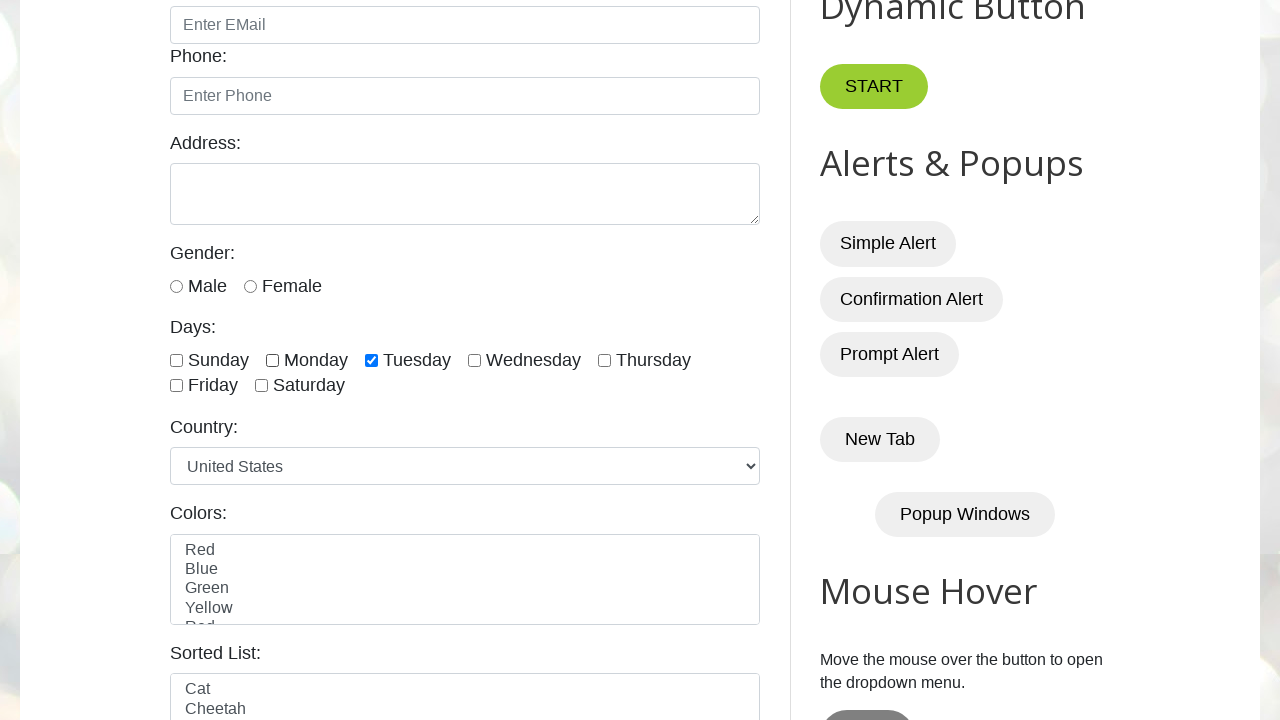

Checkbox 3 was checked, clicked to unselect it at (372, 360) on input.form-check-input[type='checkbox'] >> nth=2
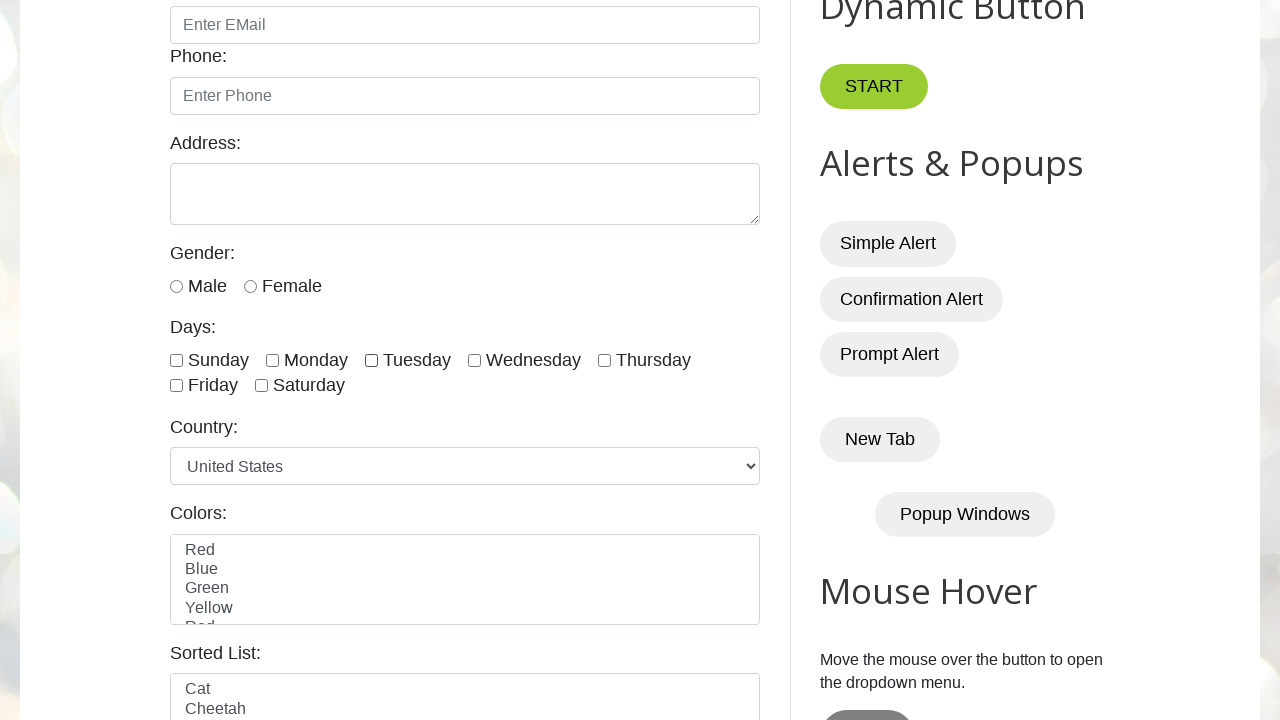

Retrieved checkbox 4 element
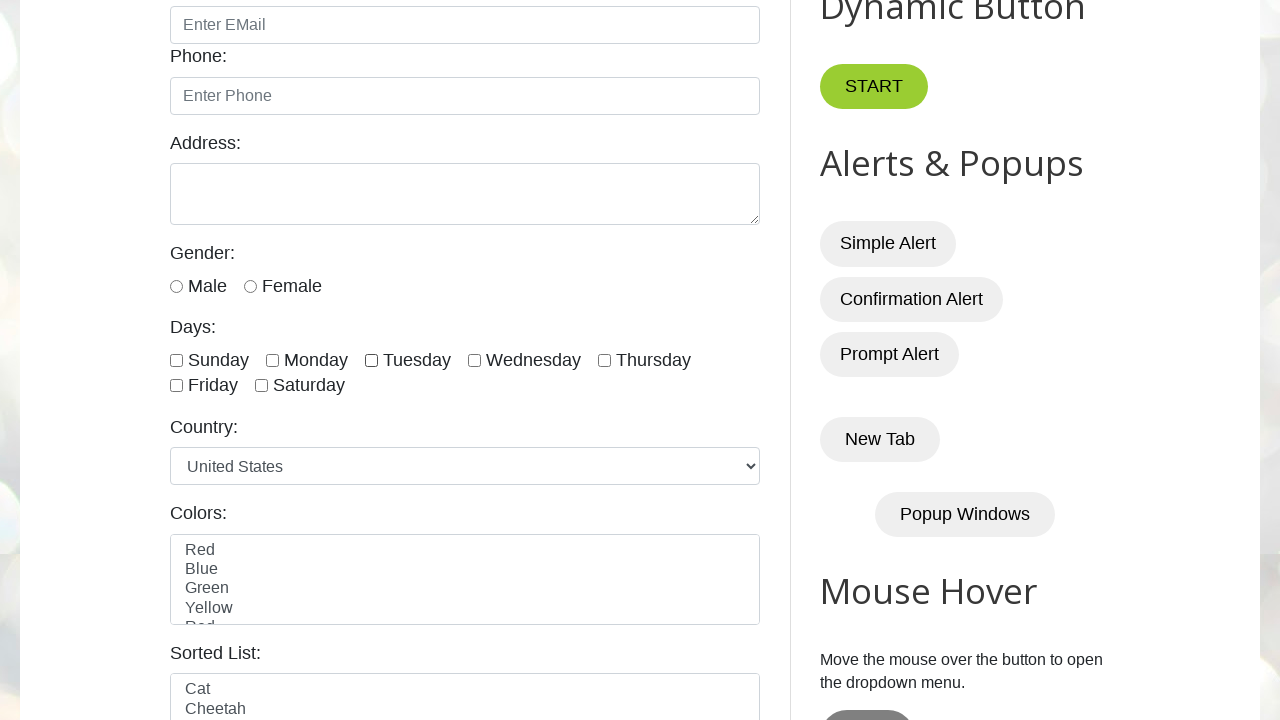

Checkbox 4 was already unchecked
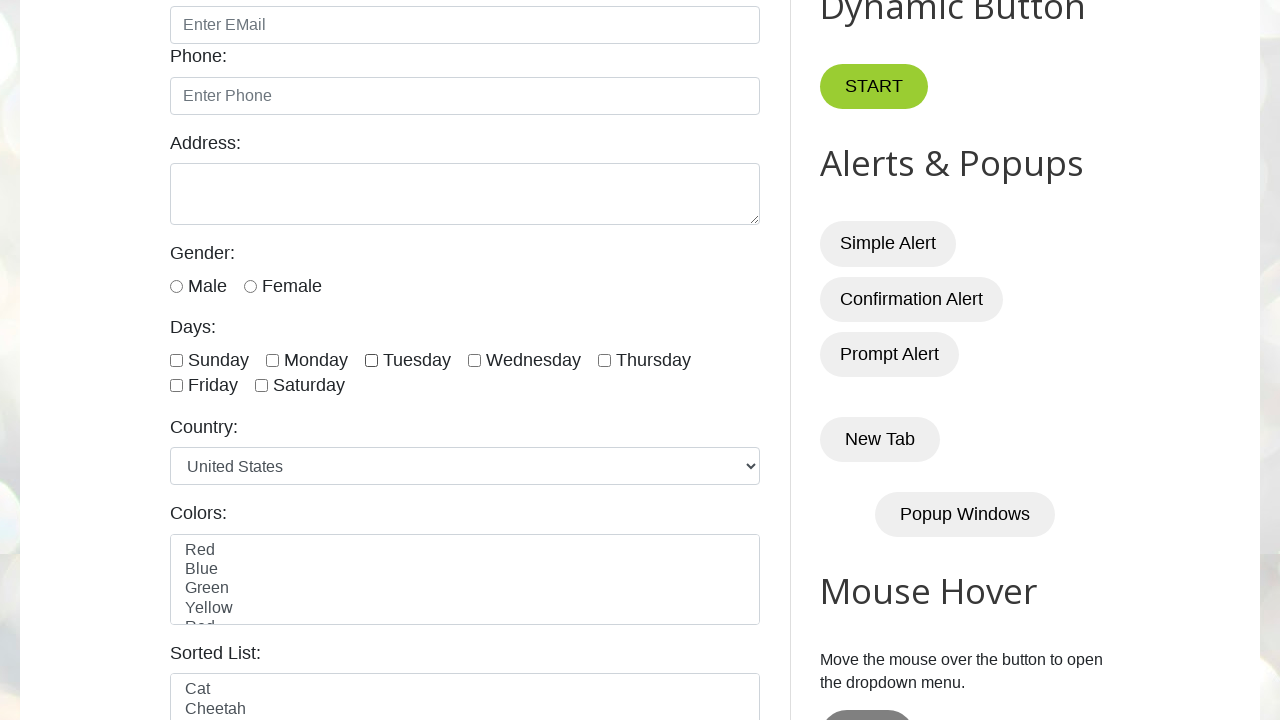

Retrieved checkbox 5 element
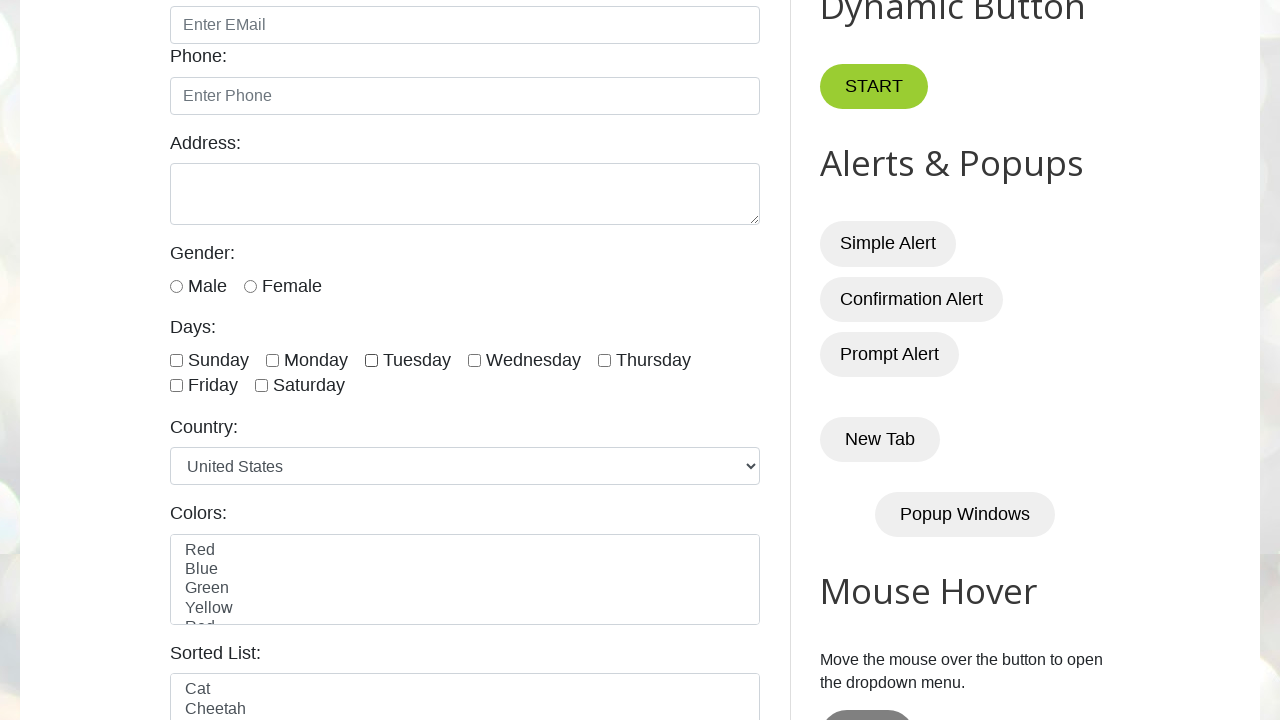

Checkbox 5 was already unchecked
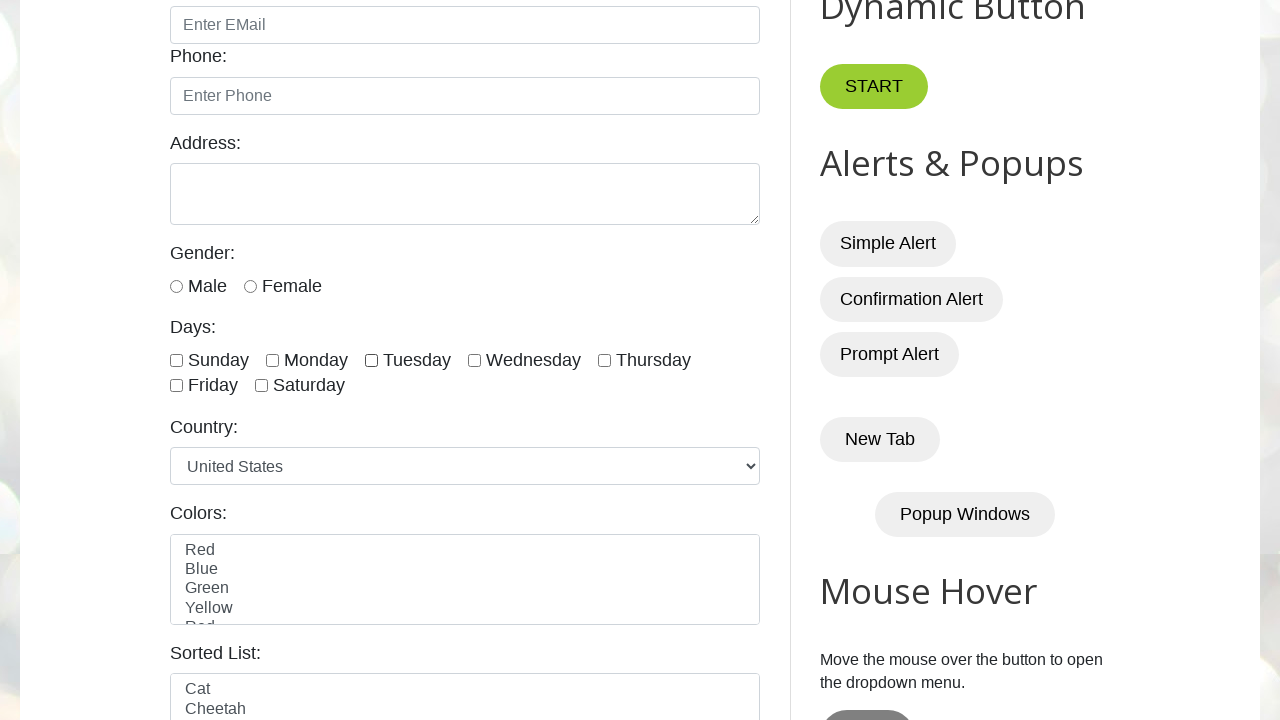

Retrieved checkbox 6 element
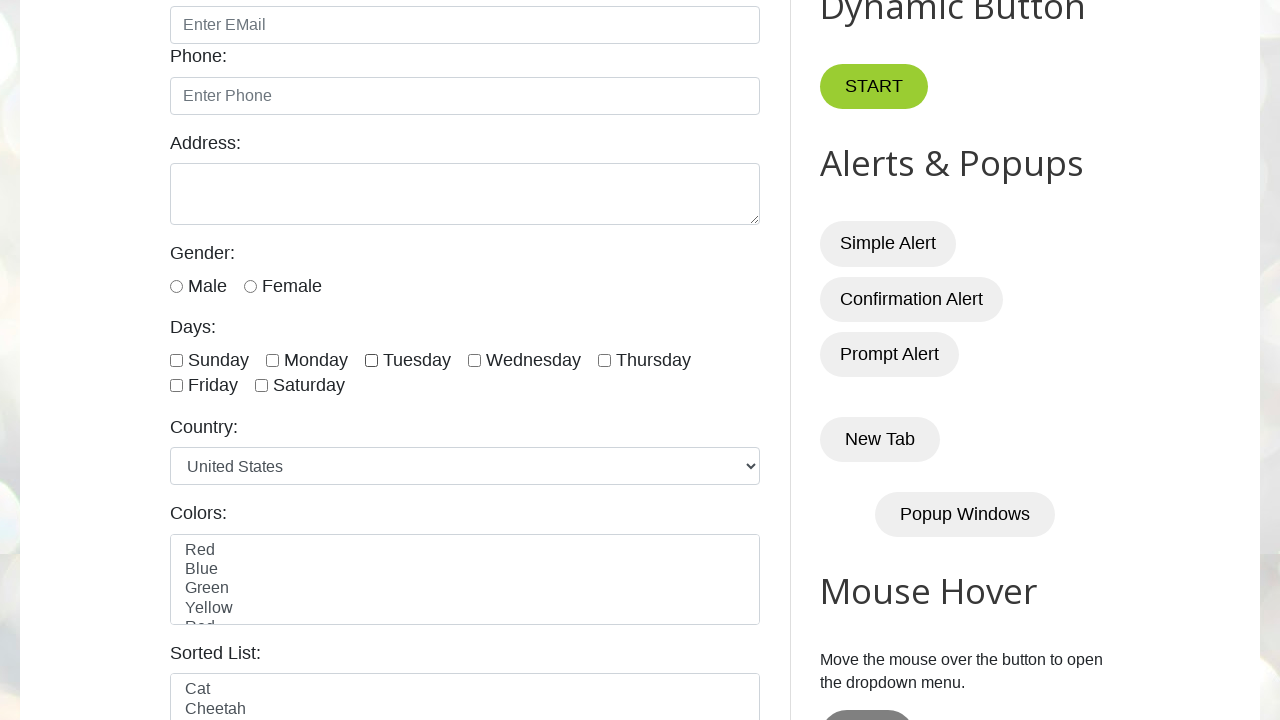

Checkbox 6 was already unchecked
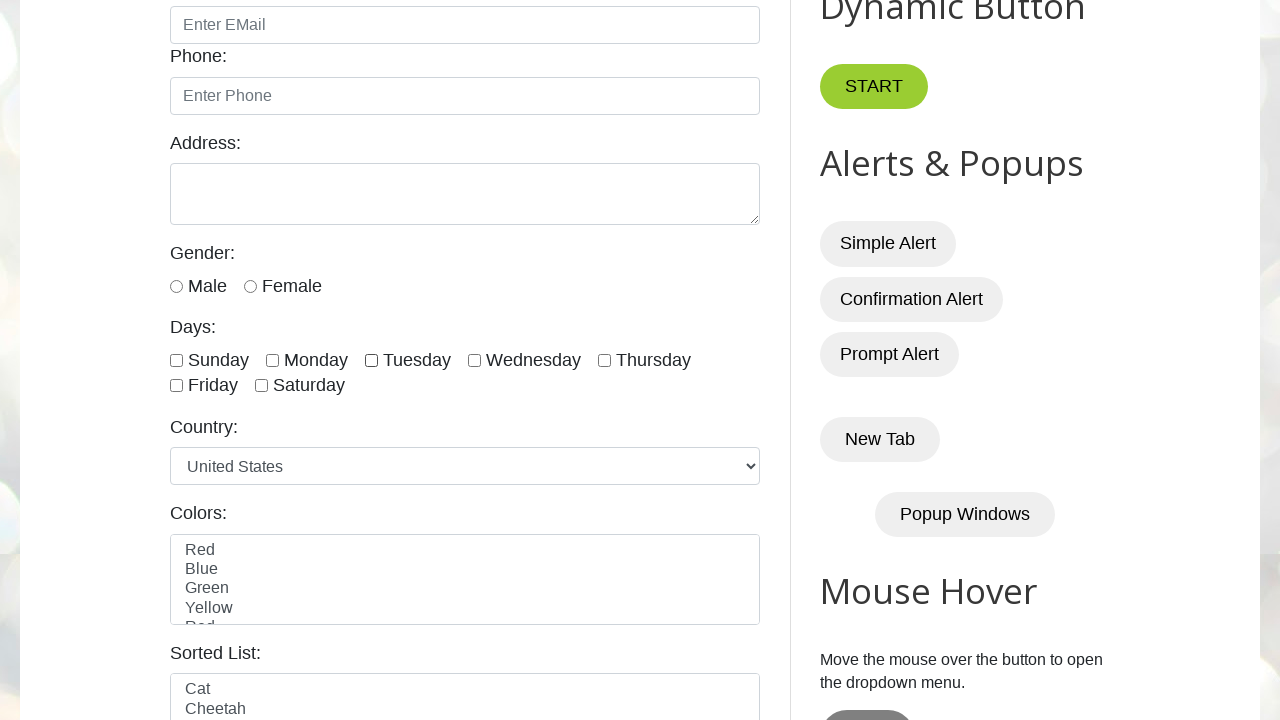

Retrieved checkbox 7 element
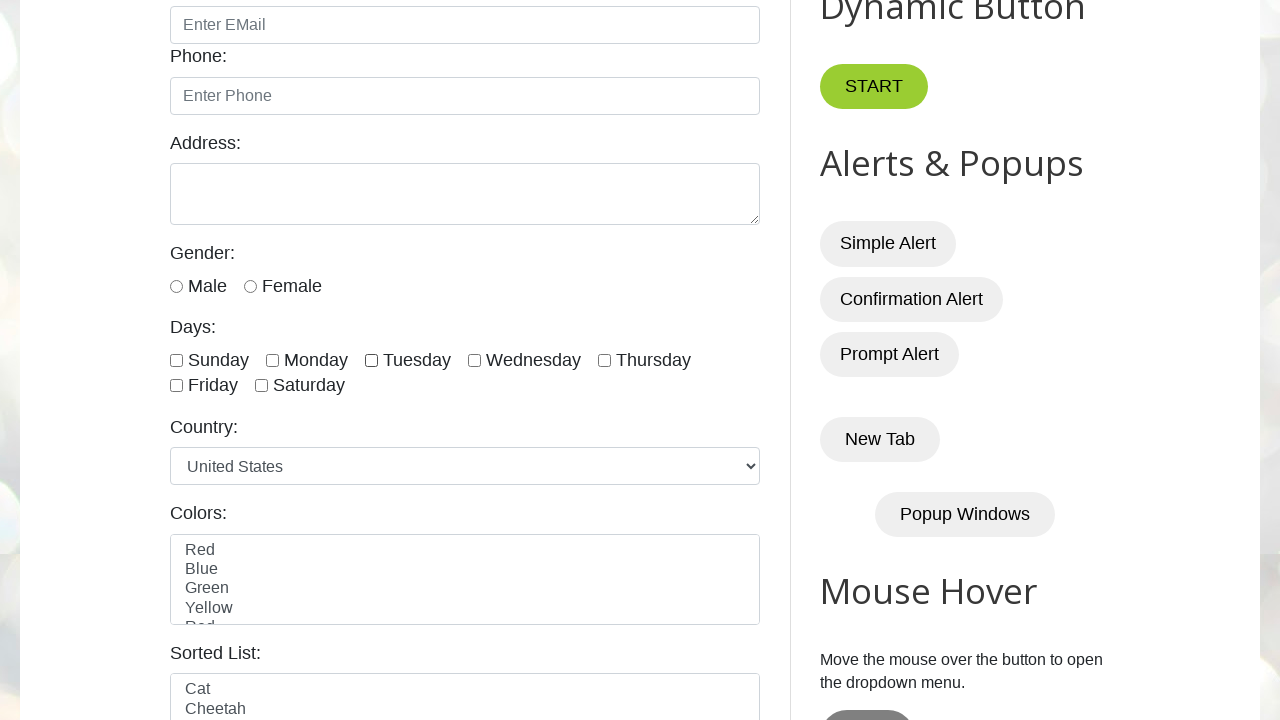

Checkbox 7 was already unchecked
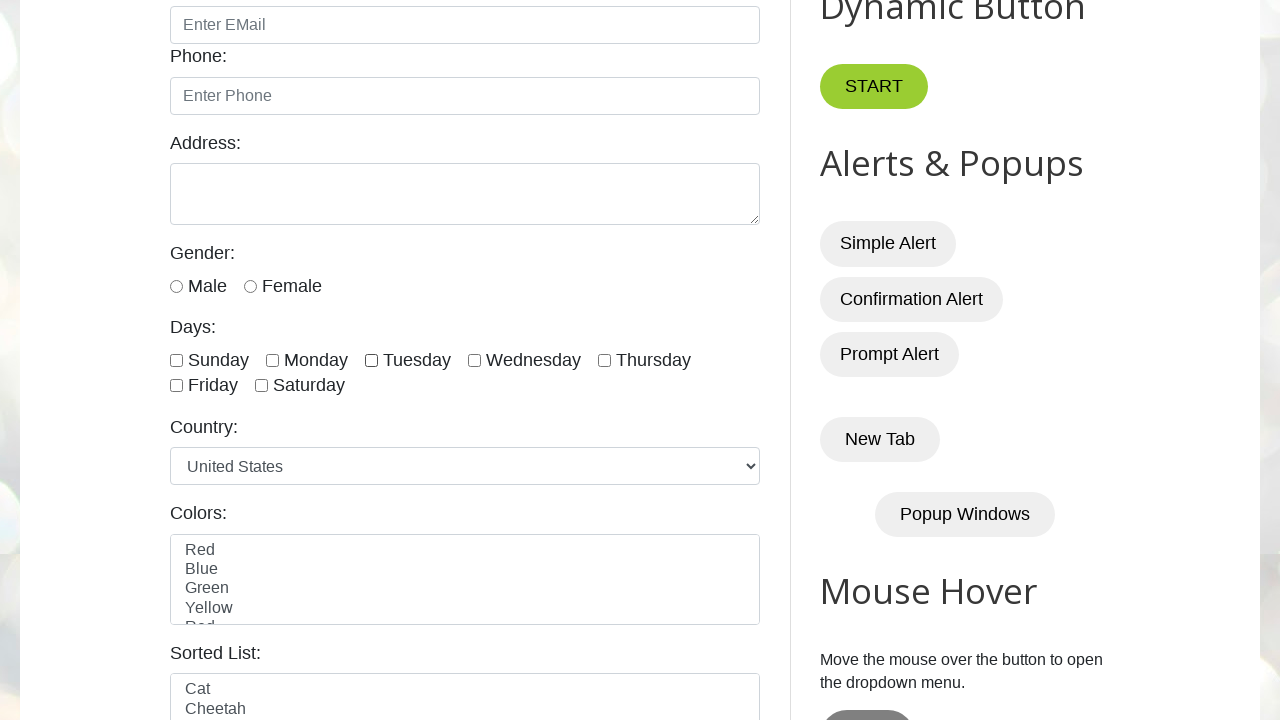

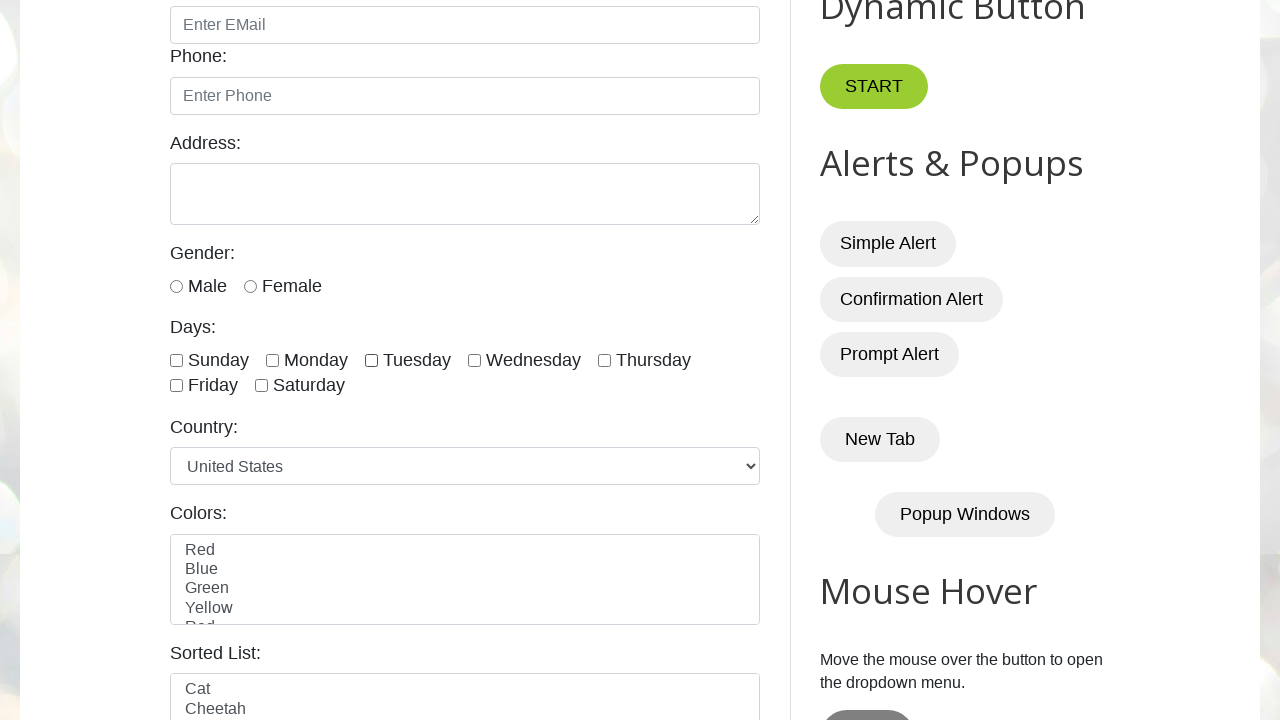